Tests clicking a button to trigger a JavaScript alert and accepting it

Starting URL: https://automationfc.github.io/basic-form/index.html

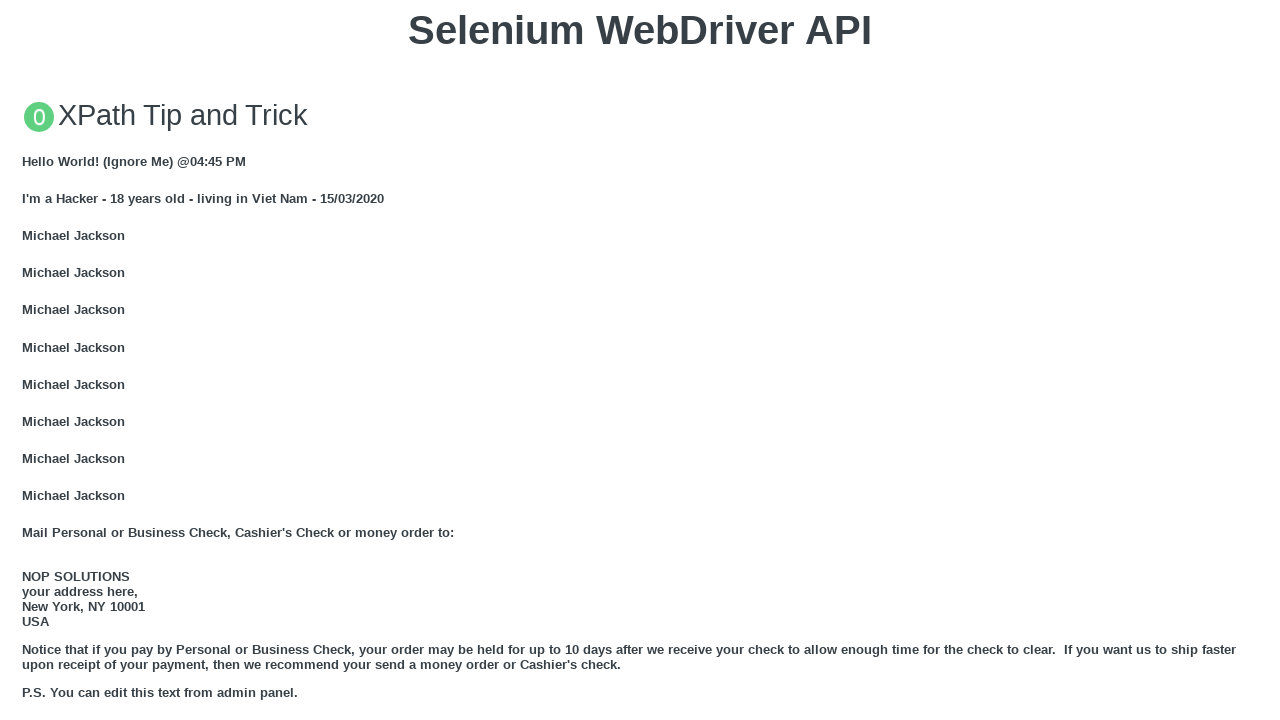

Clicked button to trigger JavaScript alert at (640, 360) on xpath=//button[@onclick='jsAlert()']
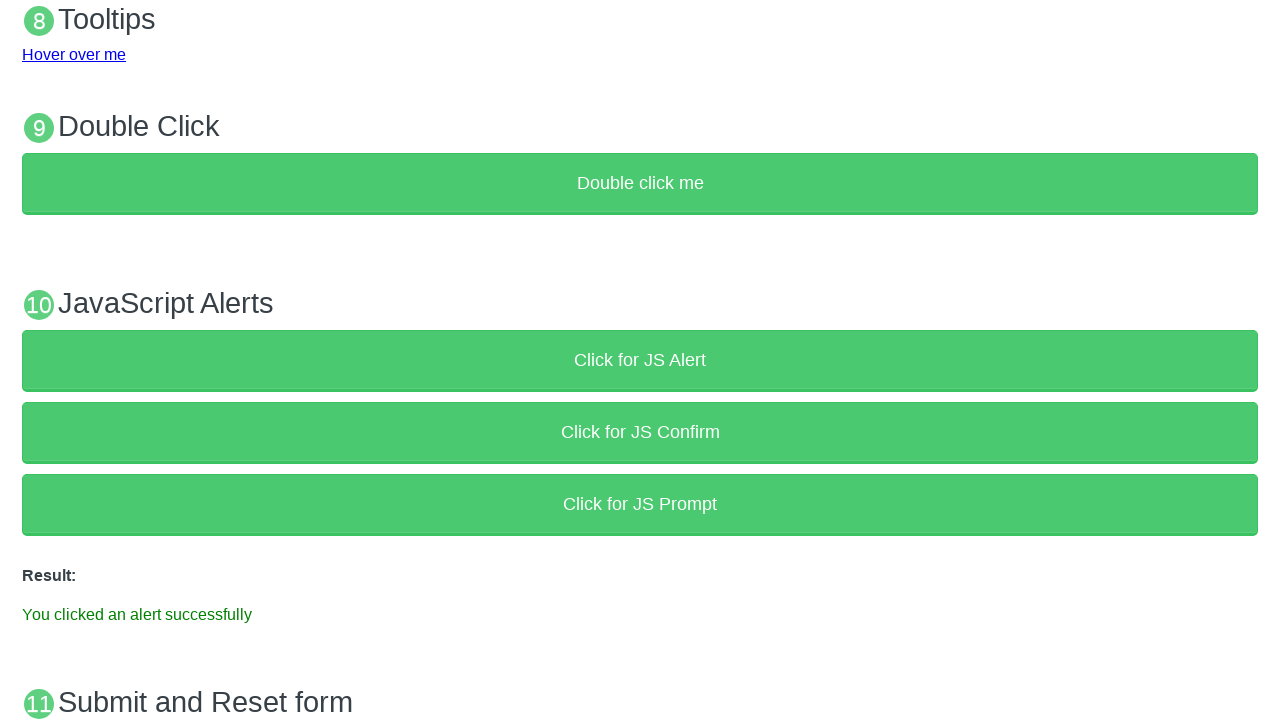

Alert dialog accepted
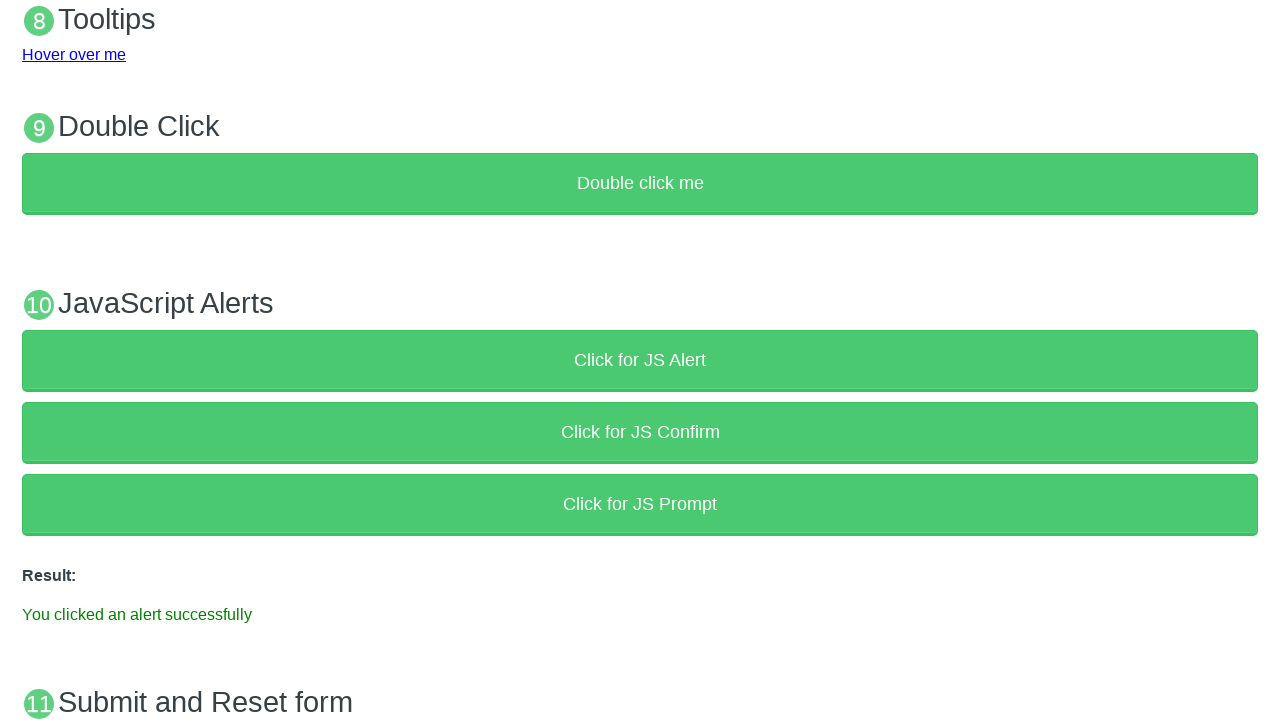

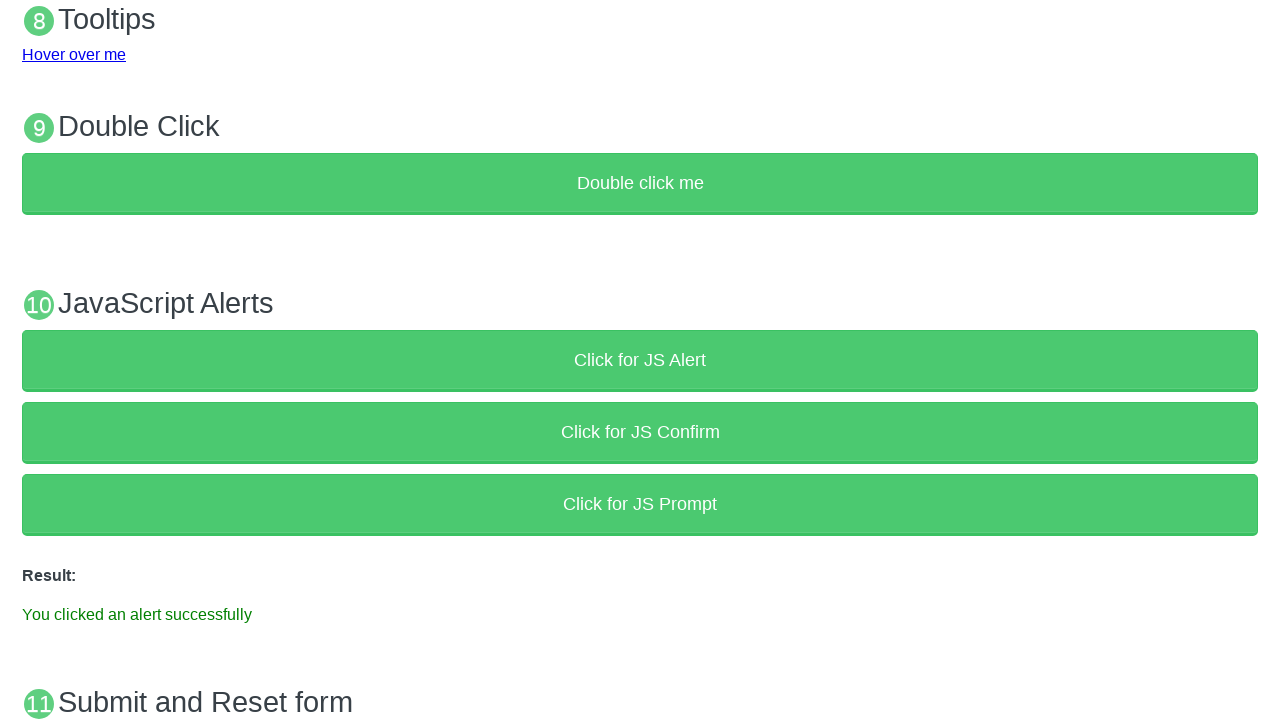